Navigates to a JPL Space image page and clicks the full image button to view the featured image in a lightbox/modal.

Starting URL: https://data-class-jpl-space.s3.amazonaws.com/JPL_Space/index.html

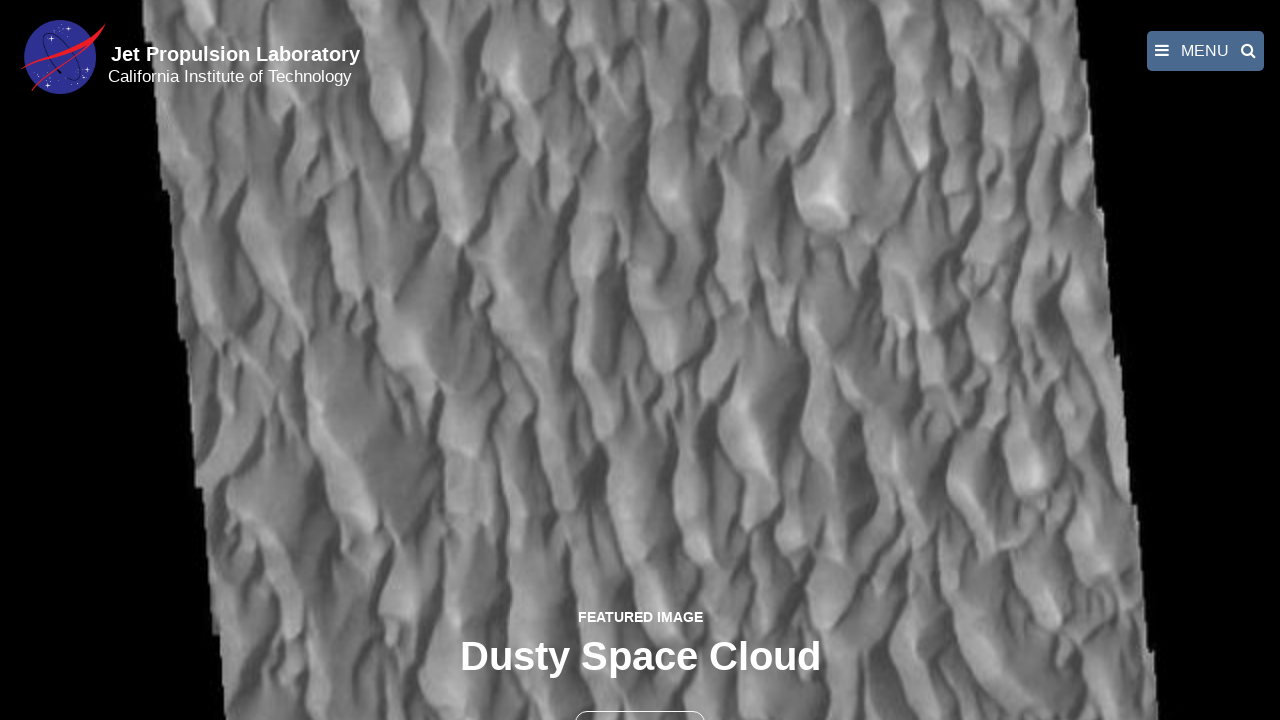

Navigated to JPL Space image page
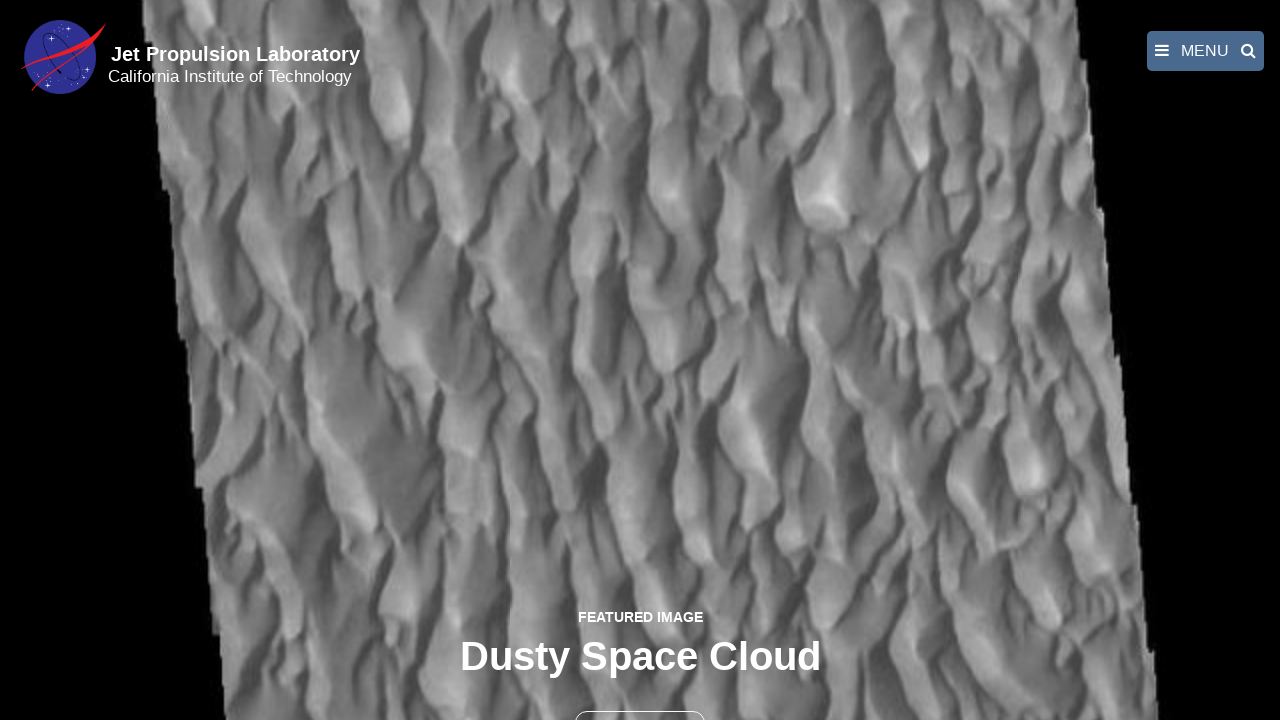

Clicked the full image button to open lightbox at (640, 699) on button >> nth=1
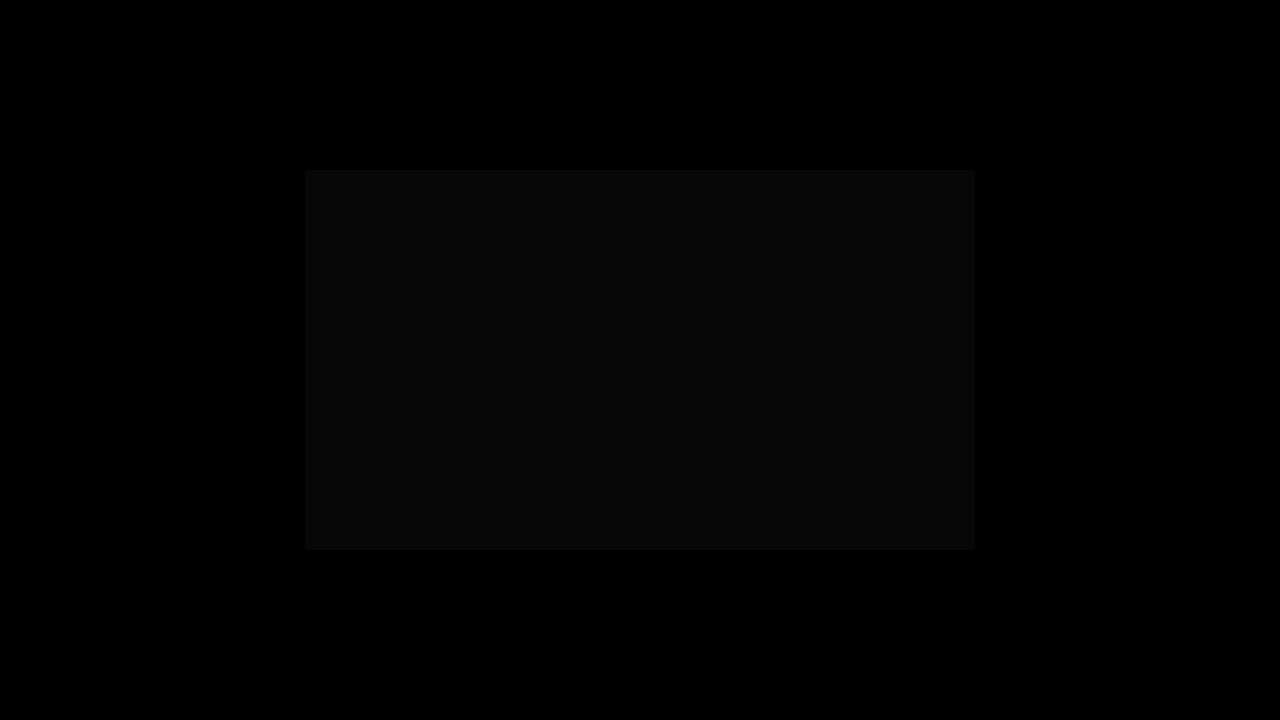

Full-size featured image loaded in lightbox modal
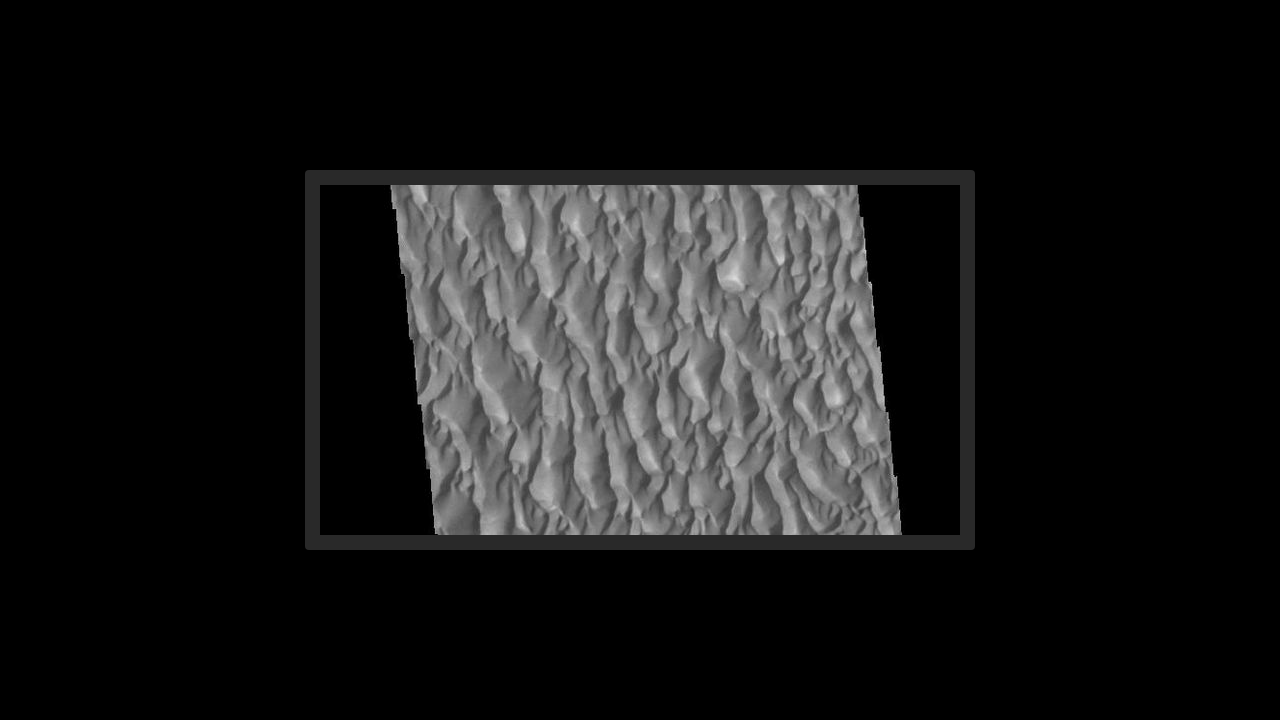

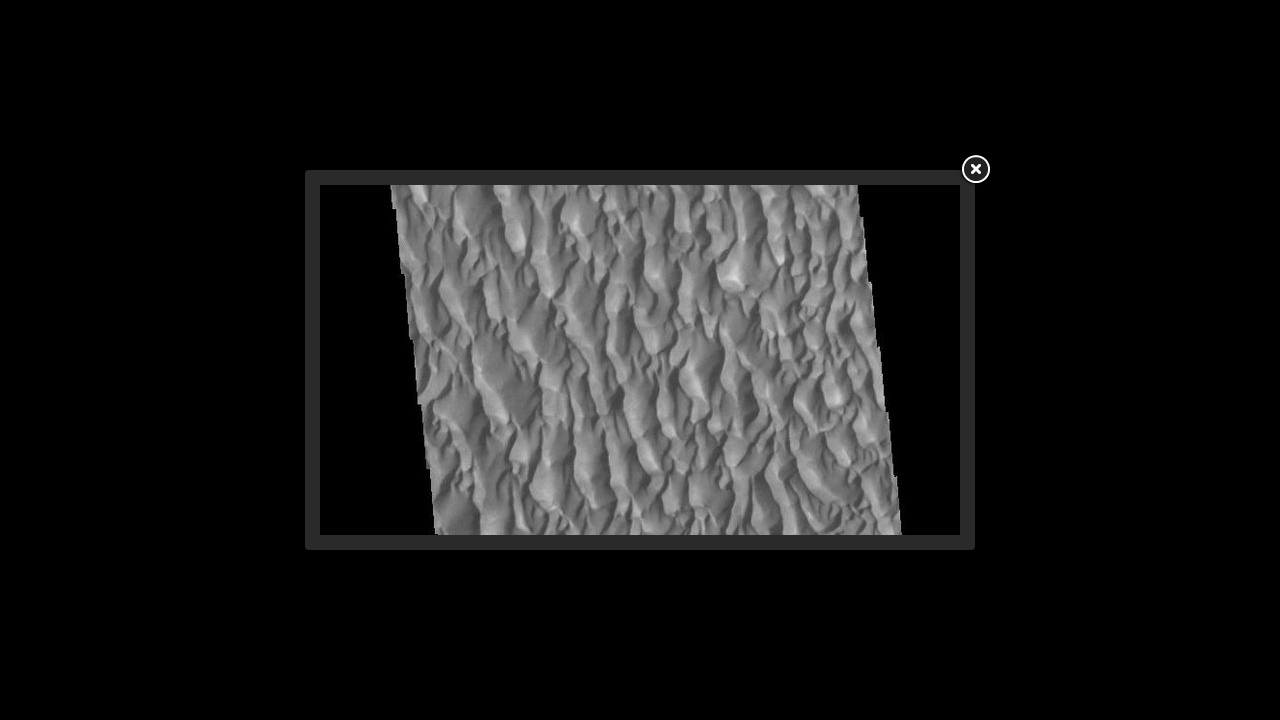